Tests footer links by counting all links on the page, then opening each footer link in a new tab using Ctrl+Enter and printing the title of each window.

Starting URL: https://rahulshettyacademy.com/AutomationPractice/

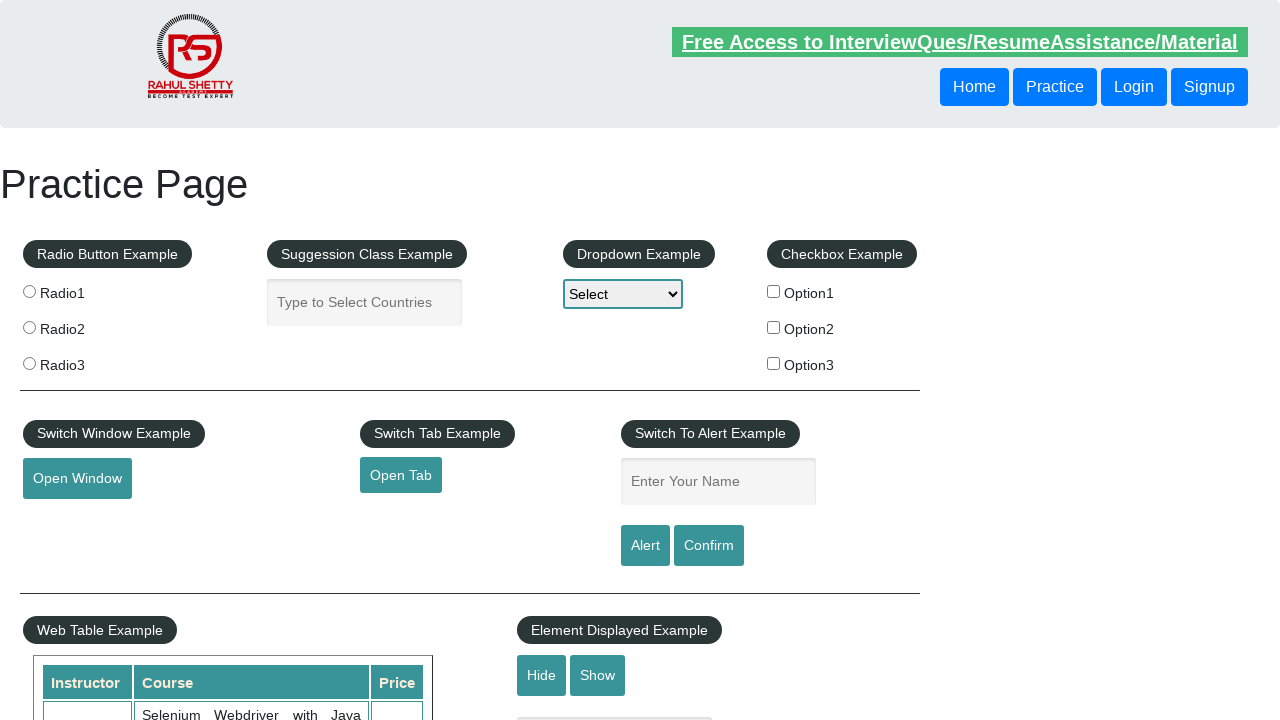

Counted all links on page
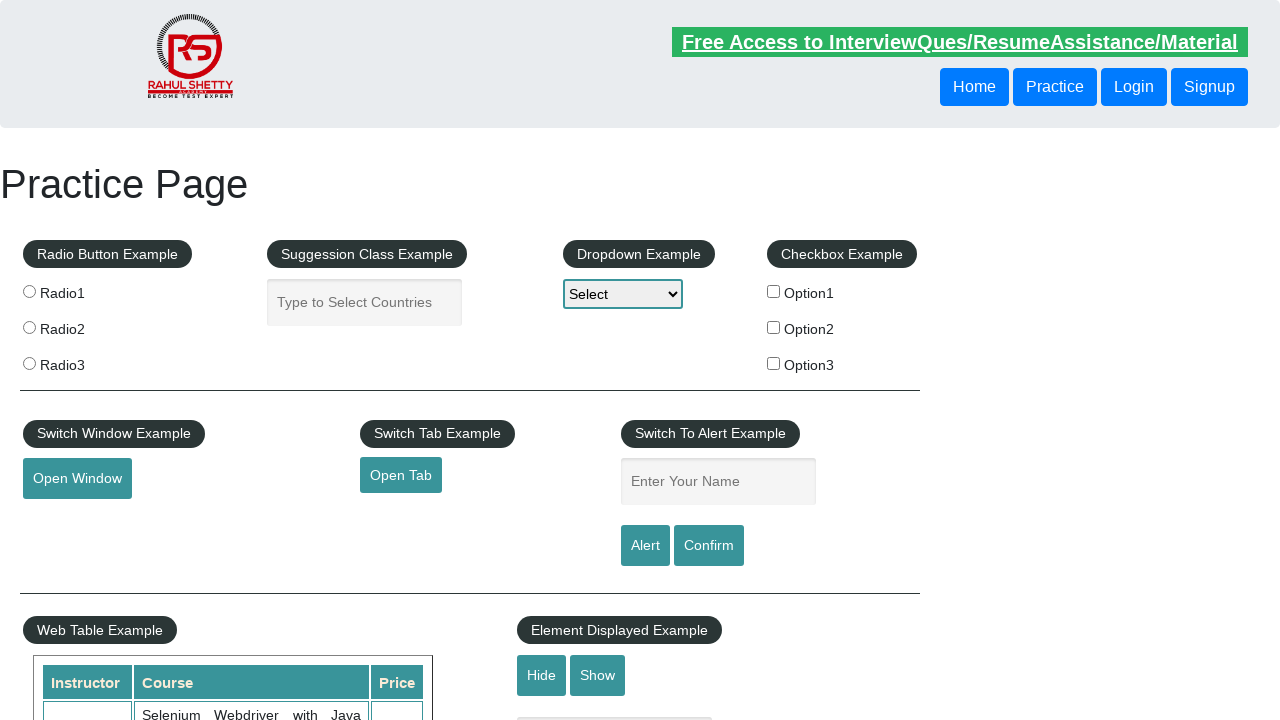

Counted footer links
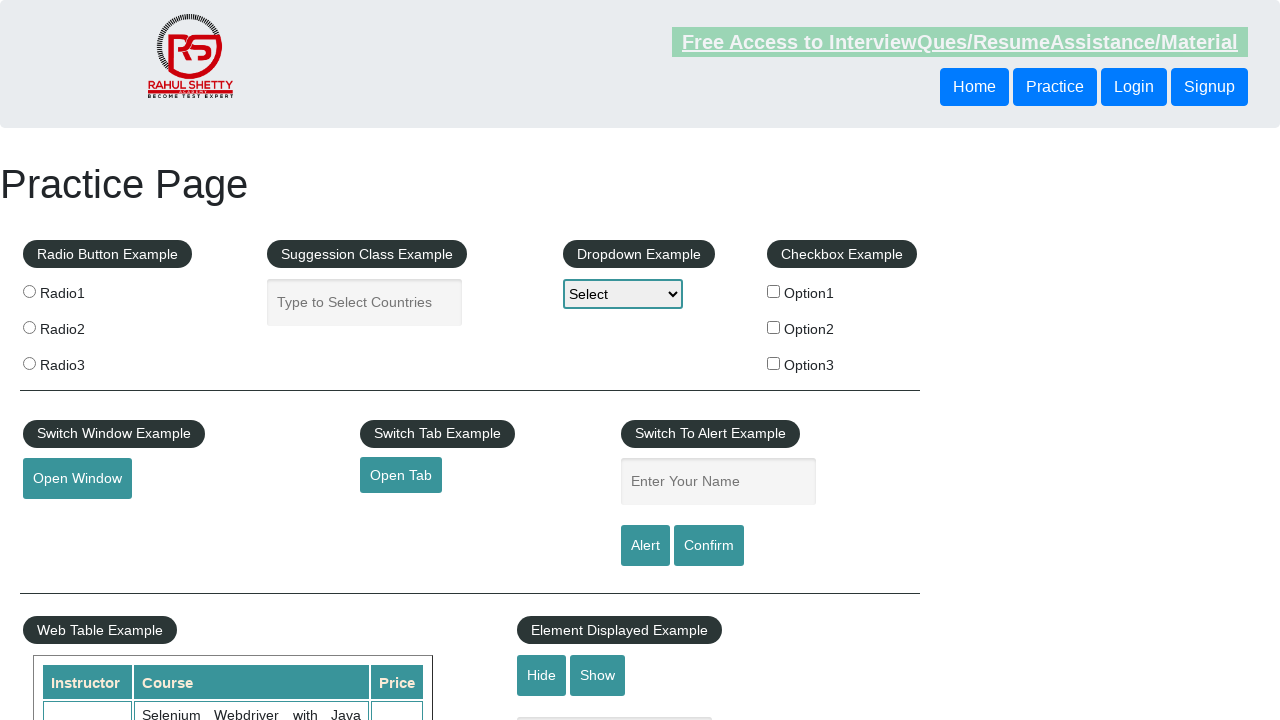

Located footer column links
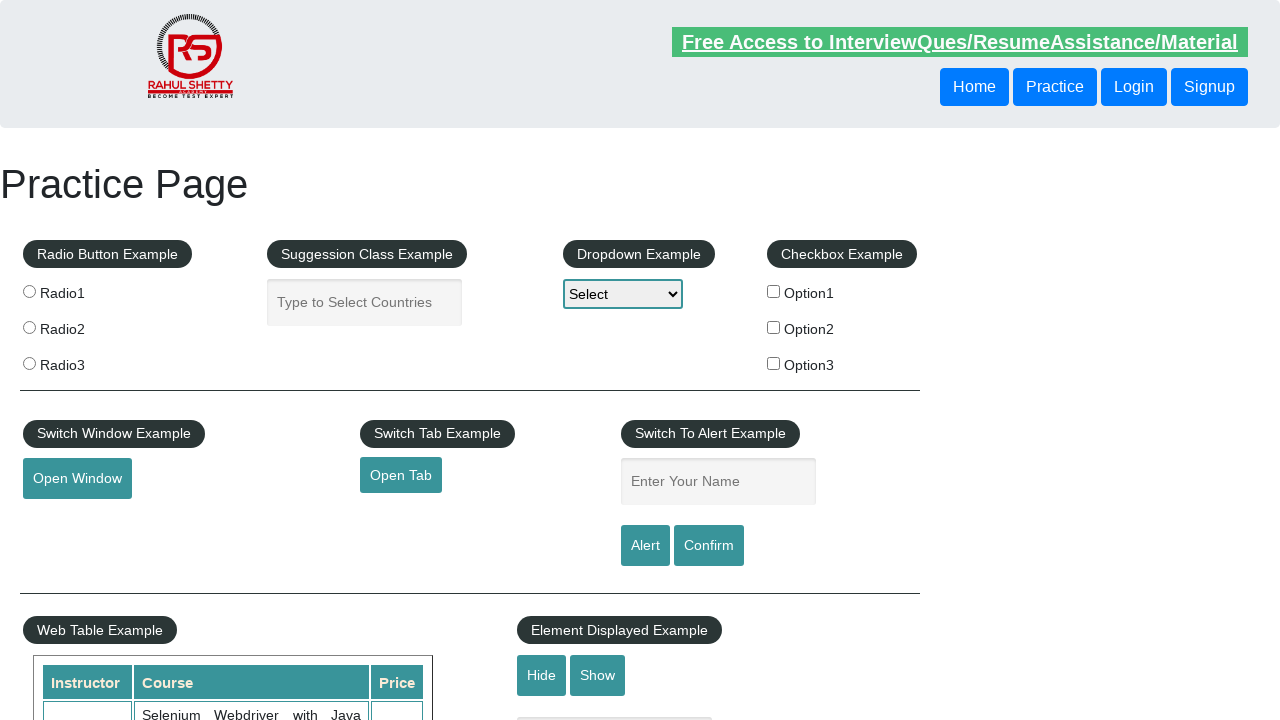

Found 5 footer column links
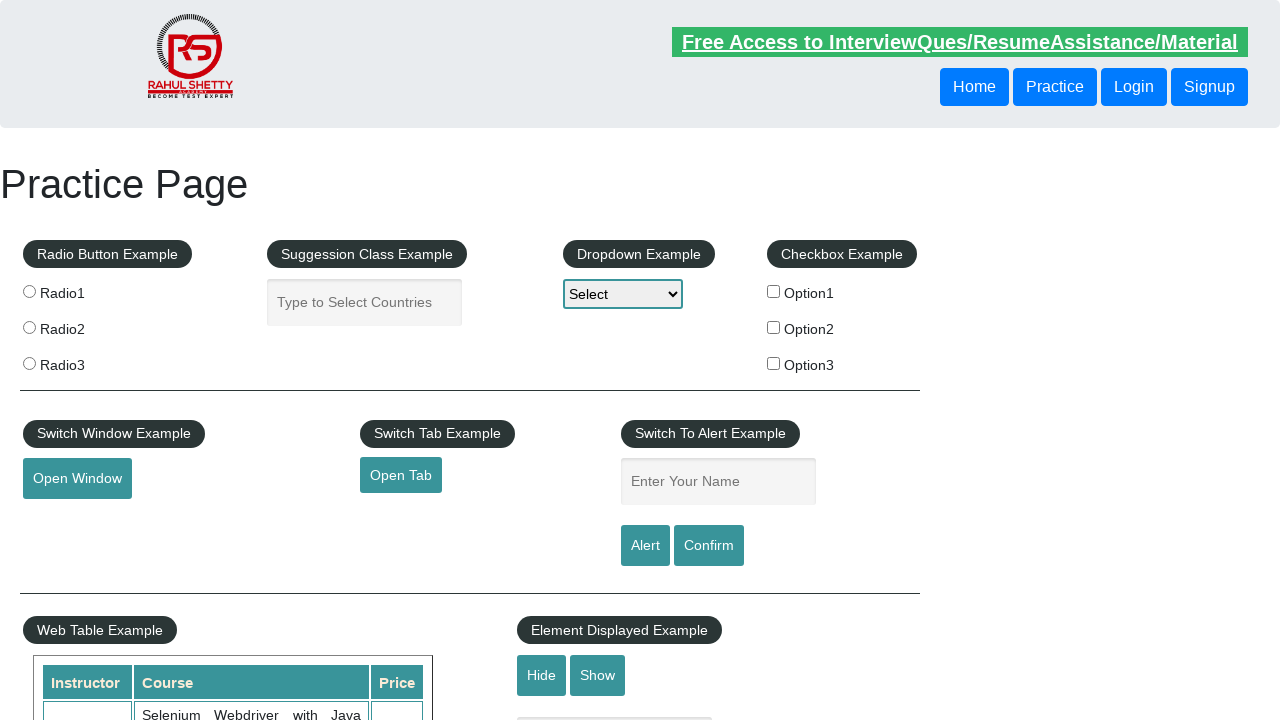

Opened footer link 1 in new tab using Ctrl+Click at (68, 520) on xpath=//div[@id='gf-BIG']/table/tbody/tr/td[1]/ul//a >> nth=1
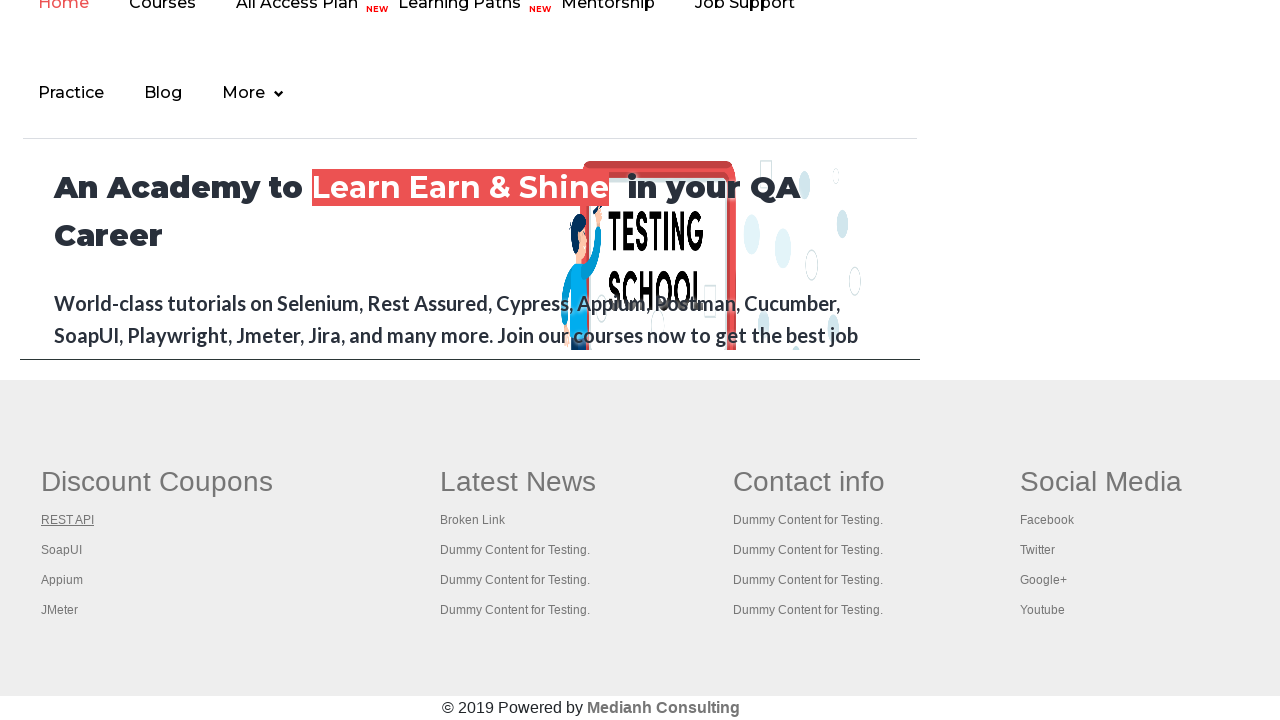

New page 1 loaded and ready
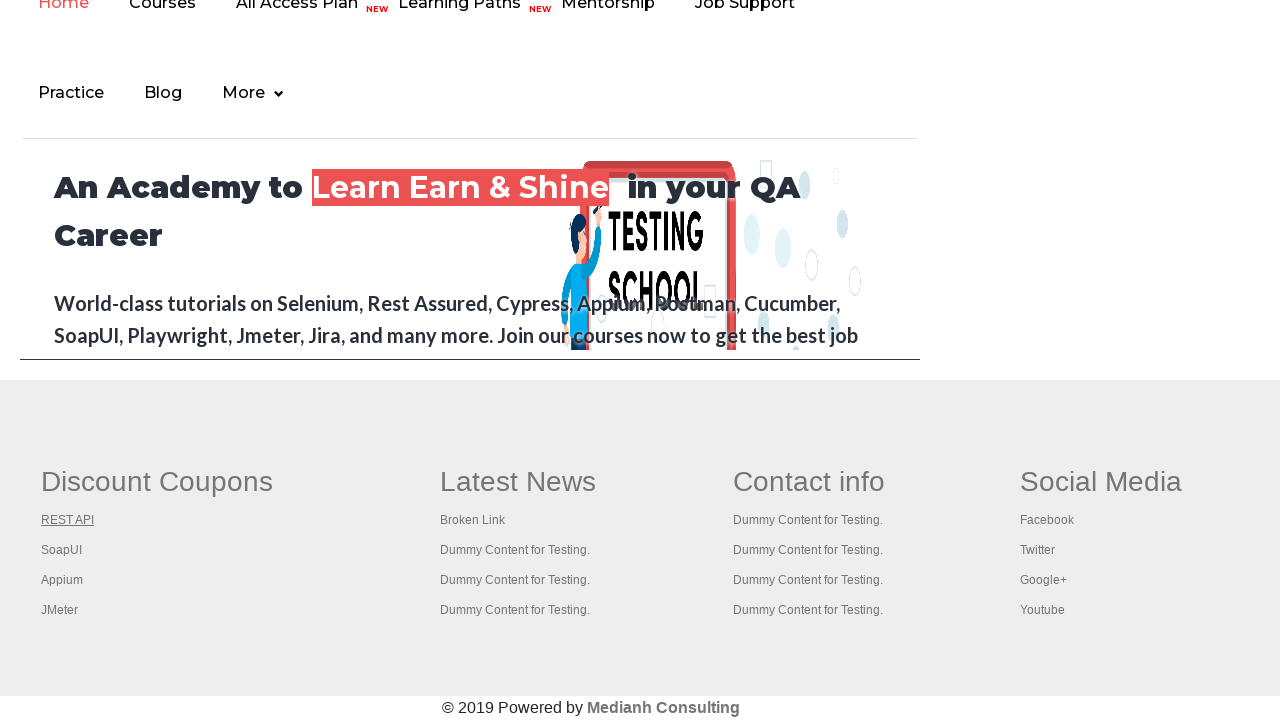

Opened footer link 2 in new tab using Ctrl+Click at (62, 550) on xpath=//div[@id='gf-BIG']/table/tbody/tr/td[1]/ul//a >> nth=2
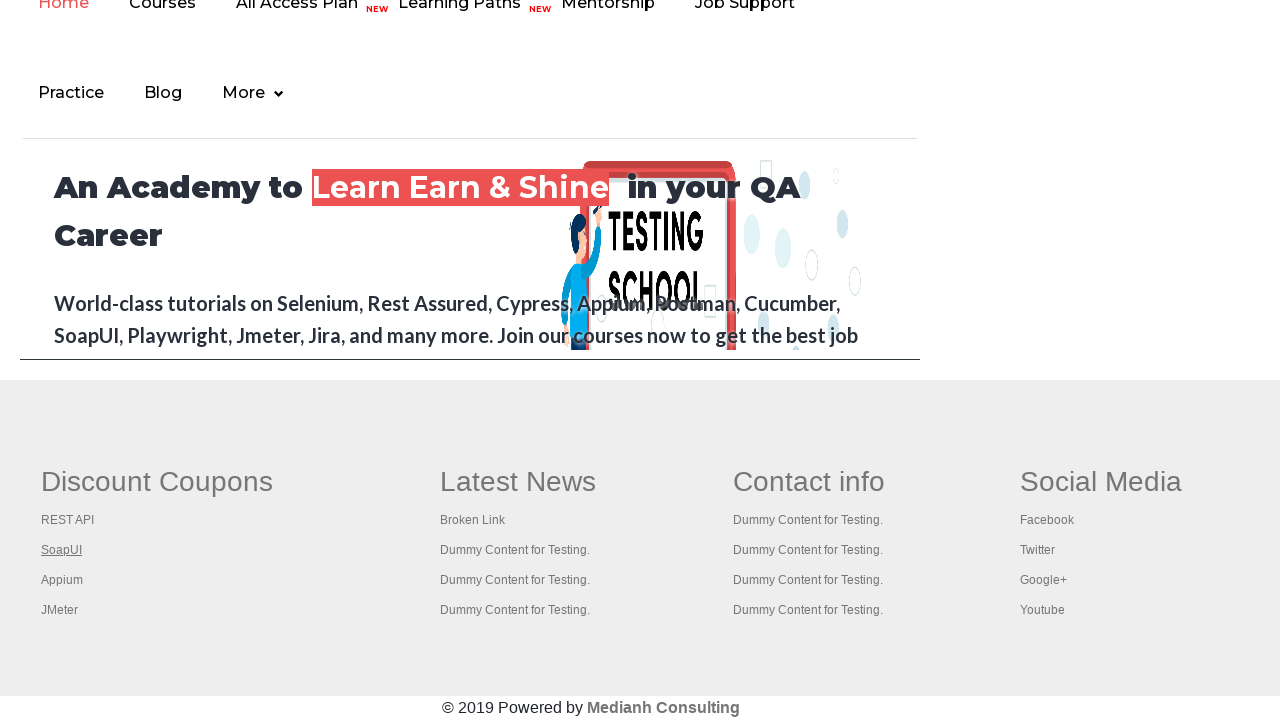

New page 2 loaded and ready
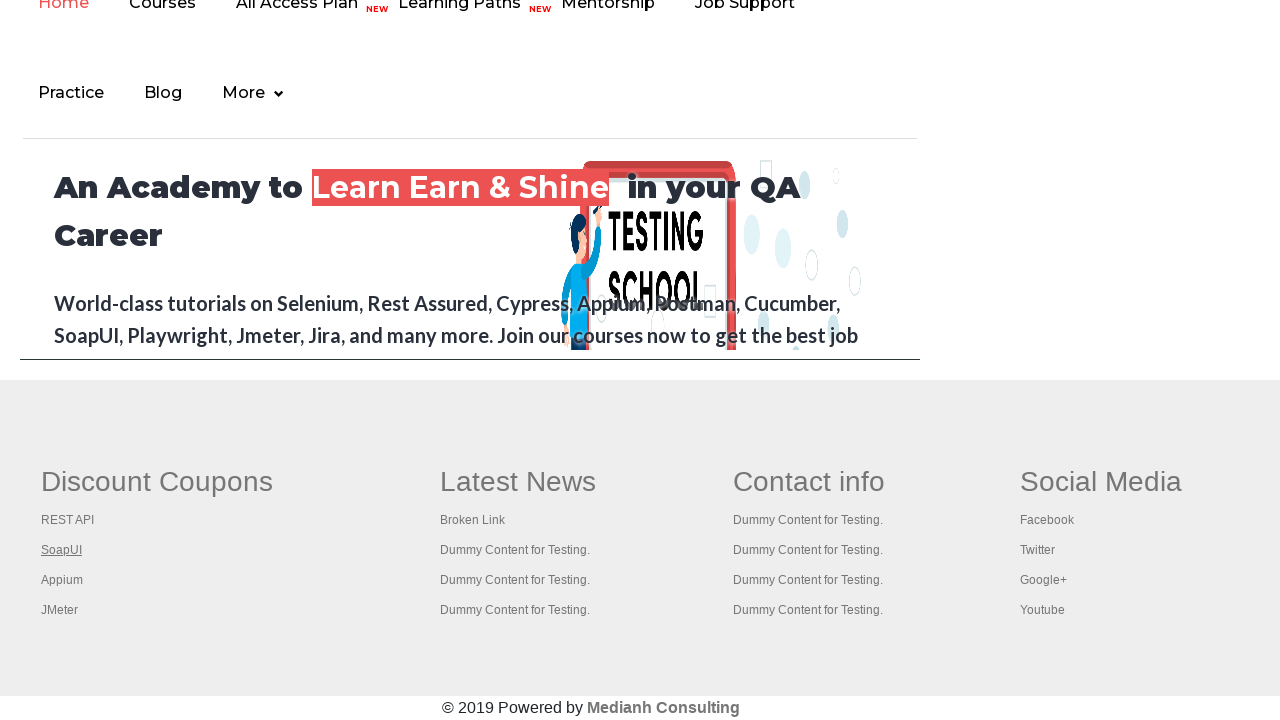

Opened footer link 3 in new tab using Ctrl+Click at (62, 580) on xpath=//div[@id='gf-BIG']/table/tbody/tr/td[1]/ul//a >> nth=3
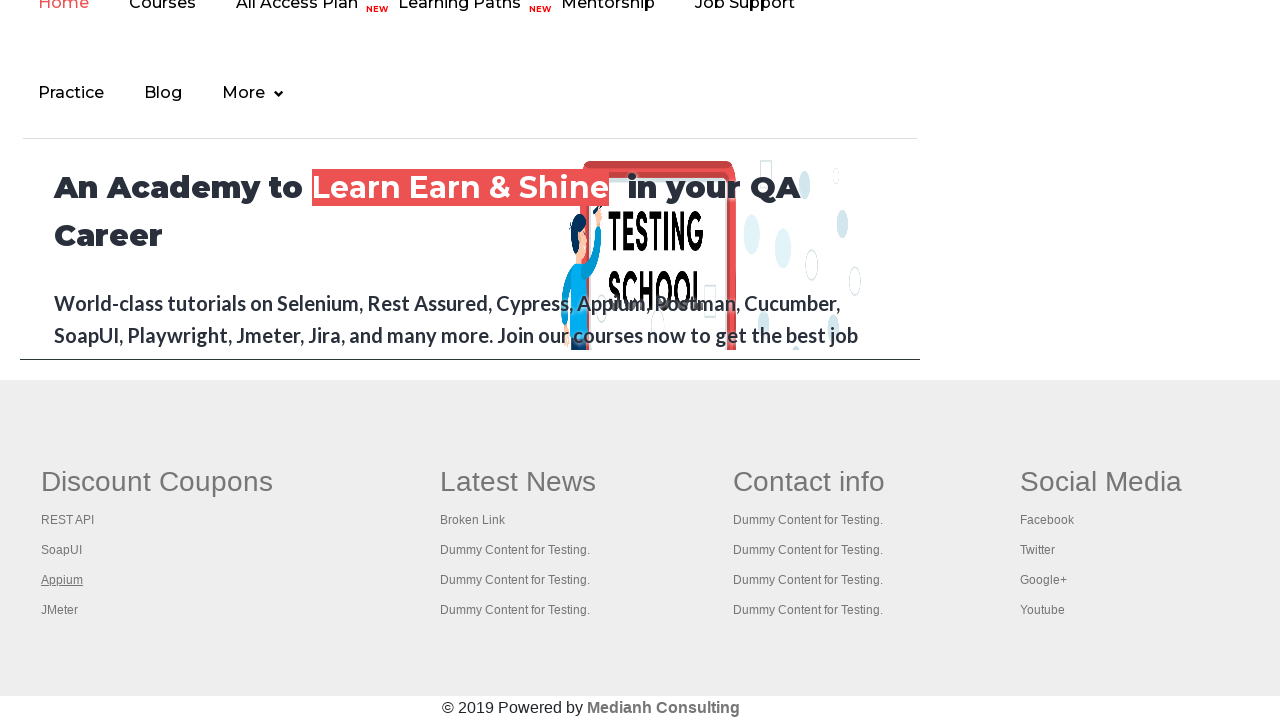

New page 3 loaded and ready
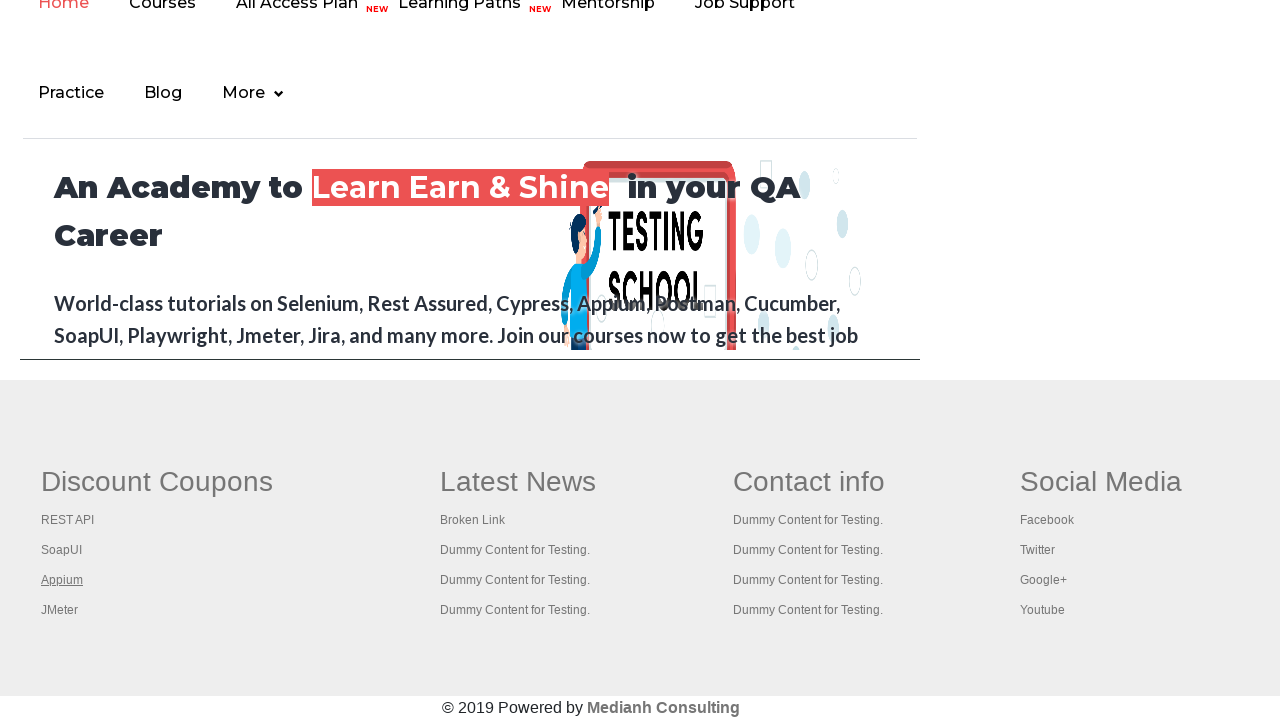

Opened footer link 4 in new tab using Ctrl+Click at (60, 610) on xpath=//div[@id='gf-BIG']/table/tbody/tr/td[1]/ul//a >> nth=4
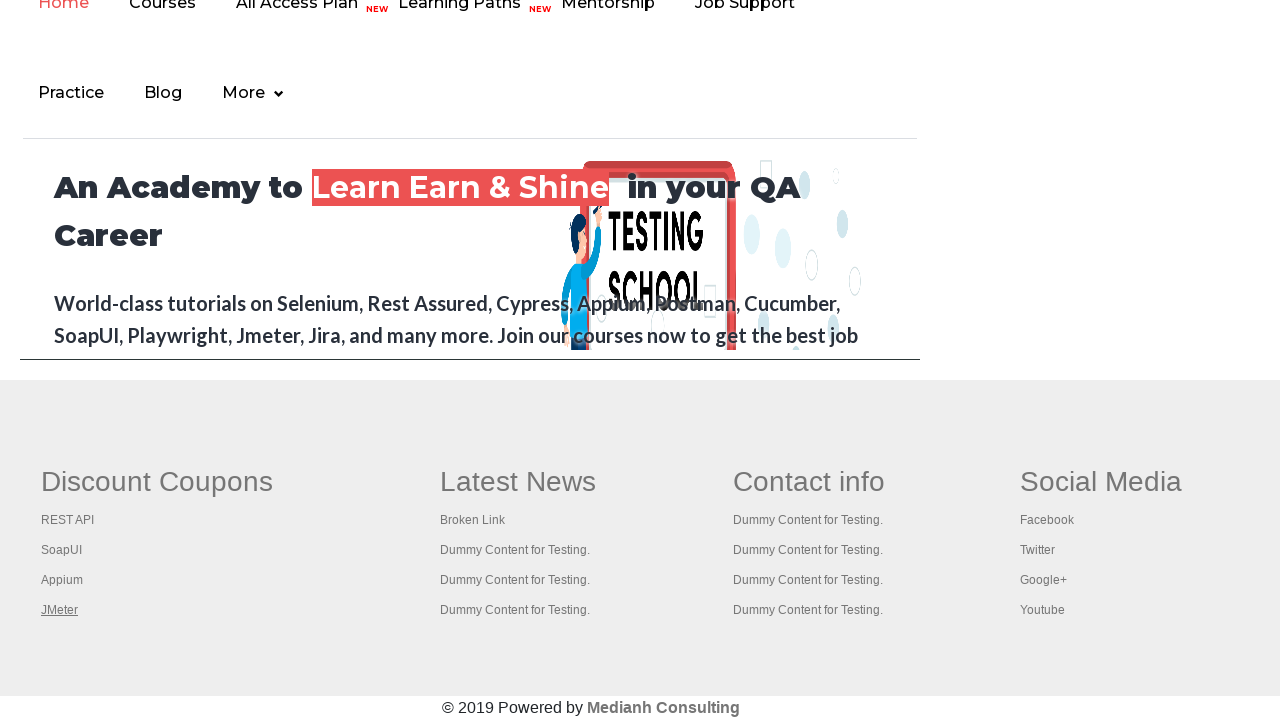

New page 4 loaded and ready
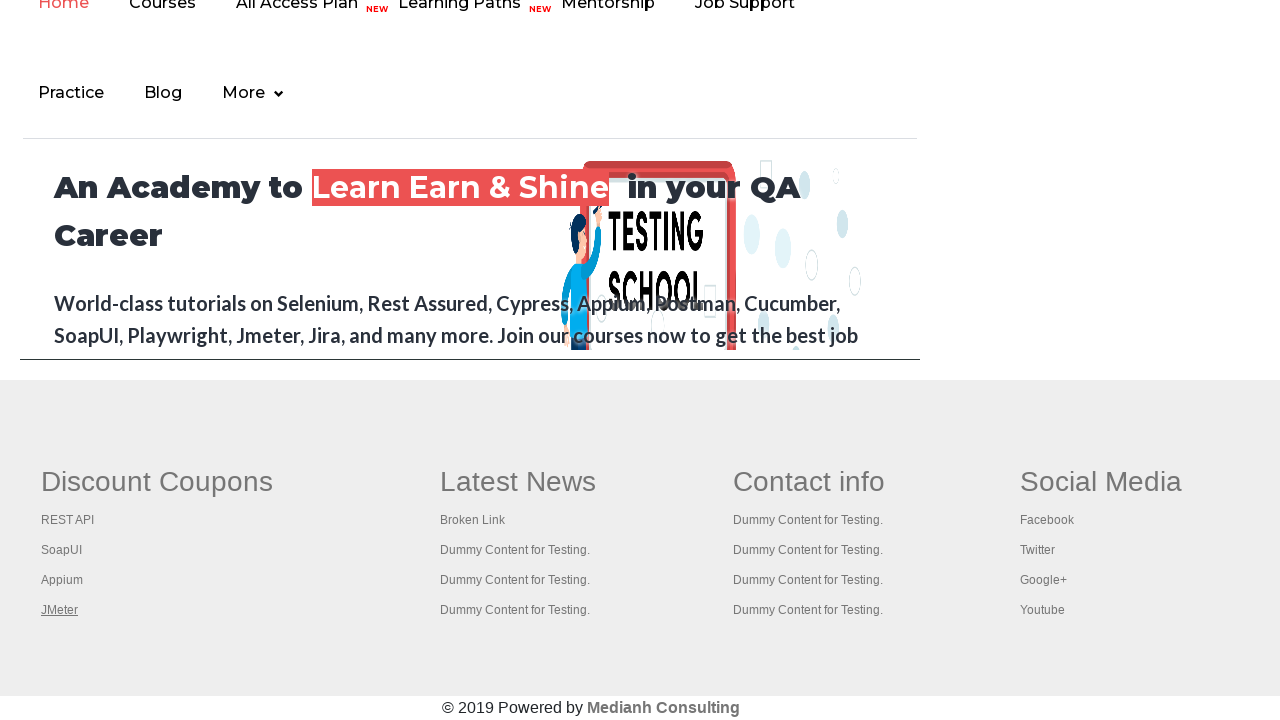

Retrieved page title: Practice Page
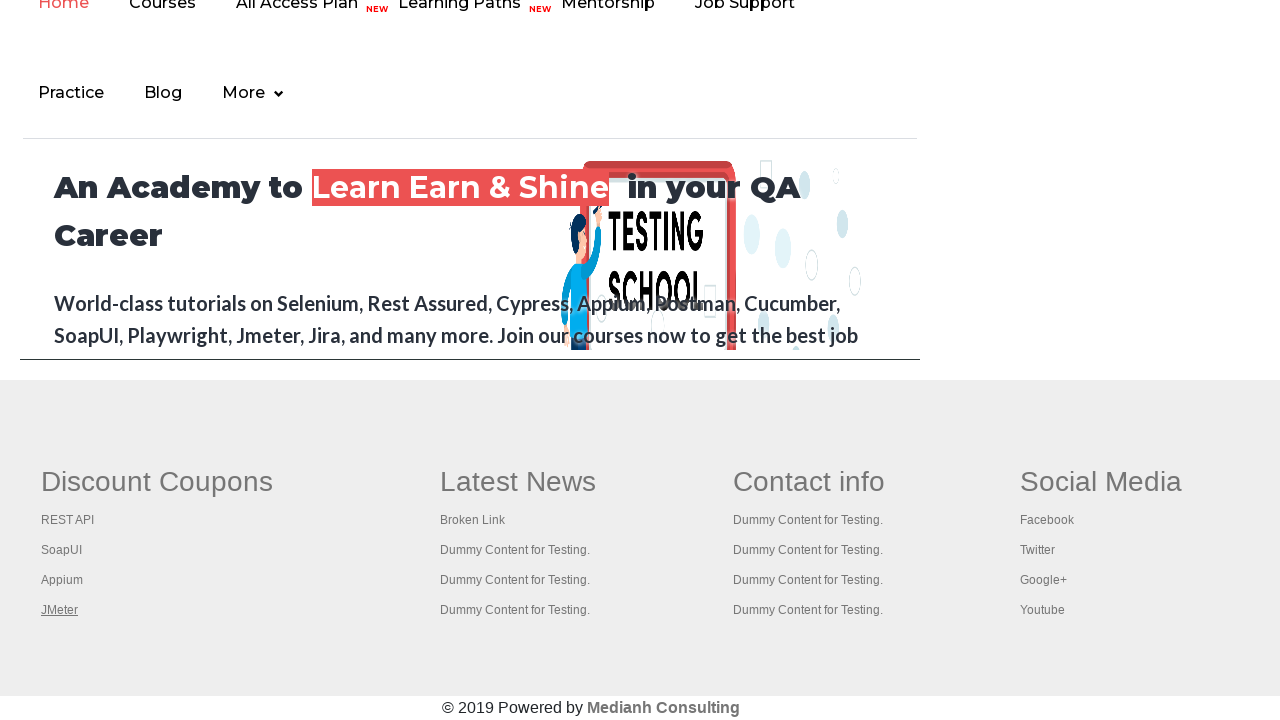

Retrieved page title: REST API Tutorial
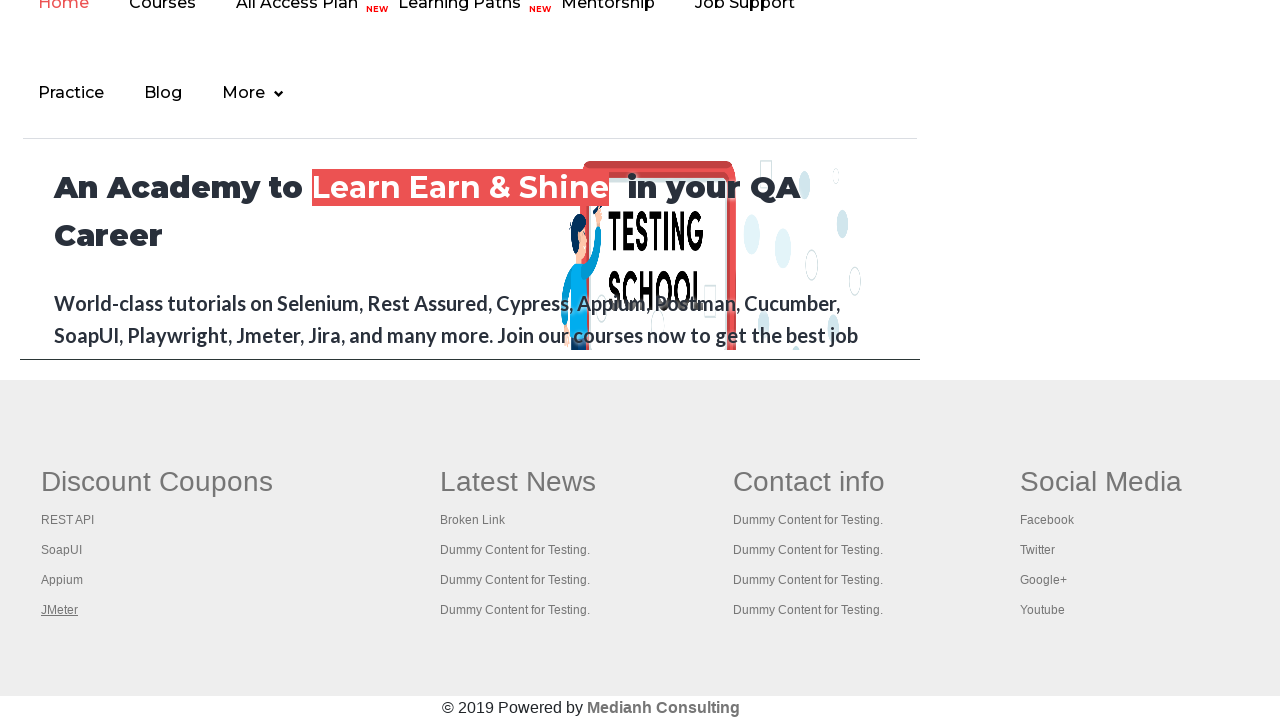

Retrieved page title: The World’s Most Popular API Testing Tool | SoapUI
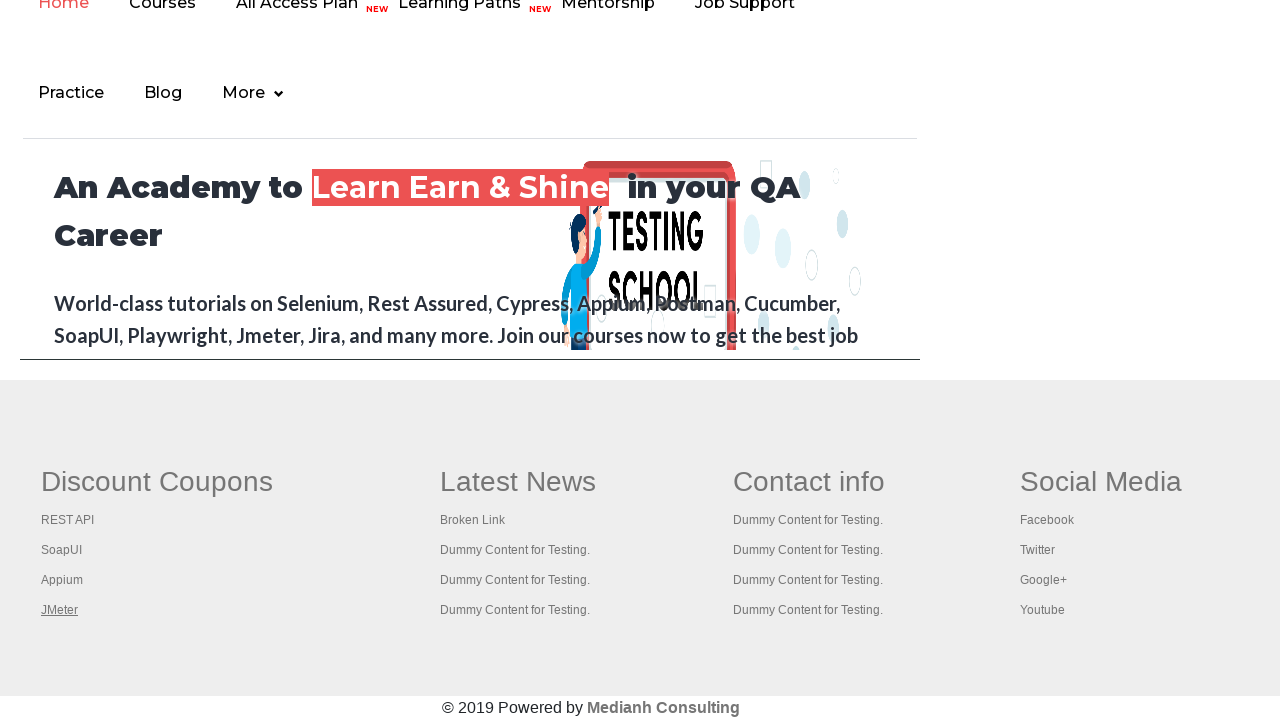

Retrieved page title: Appium tutorial for Mobile Apps testing | RahulShetty Academy | Rahul
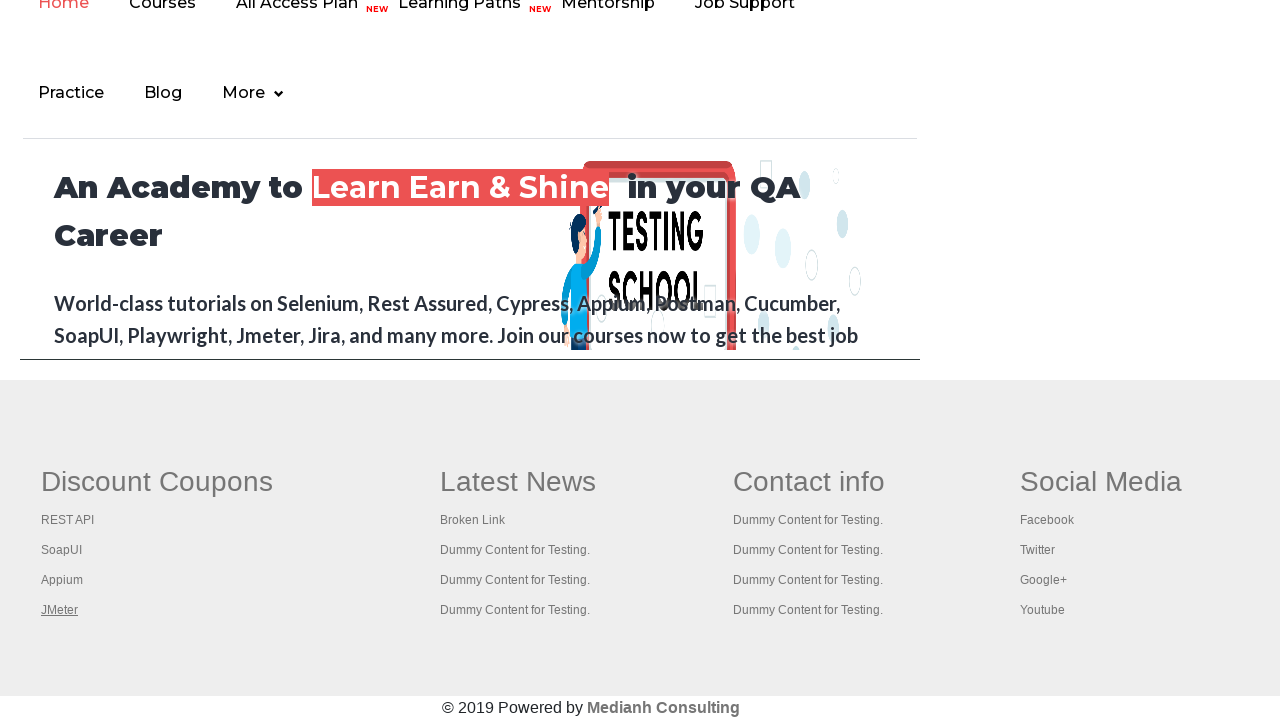

Retrieved page title: Apache JMeter - Apache JMeter™
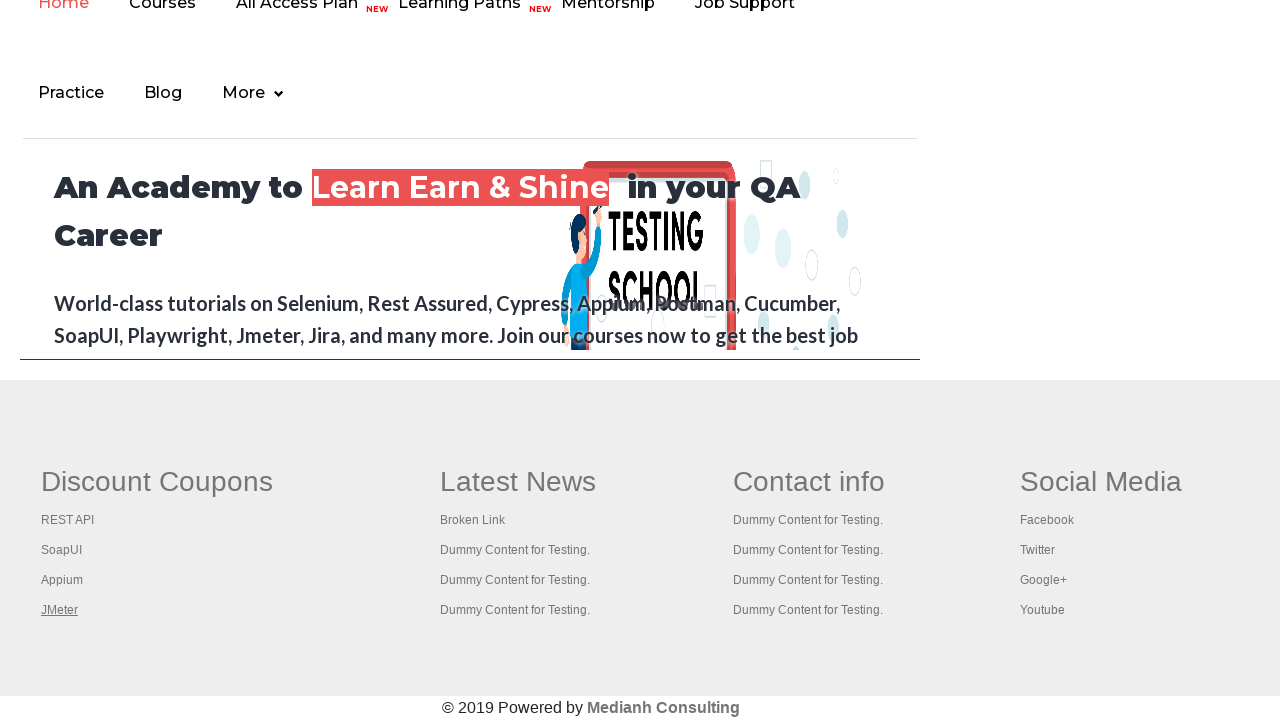

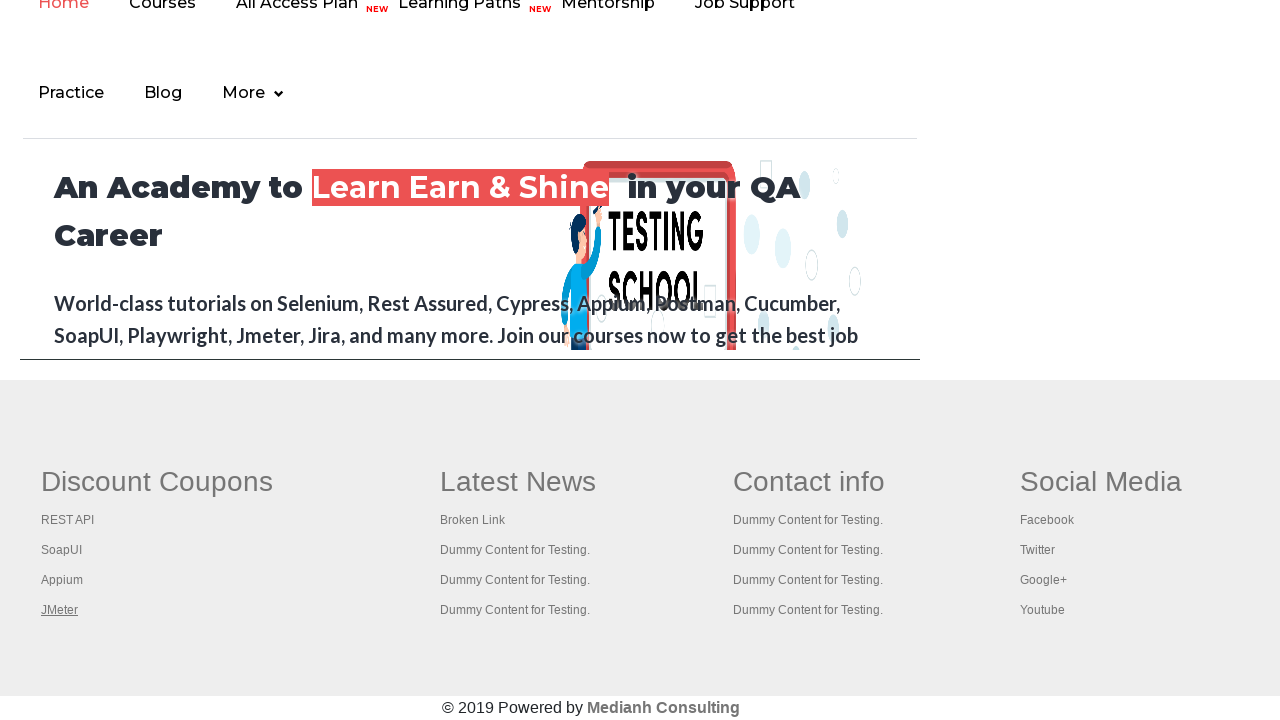